Navigates to the Illinois Department of Public Health HIV surveillance report page, scrolls down, and verifies that the data table is present and contains rows with data.

Starting URL: https://dph.illinois.gov/topics-services/diseases-and-conditions/hiv-aids/hiv-surveillance/update-reports/2023/february.html

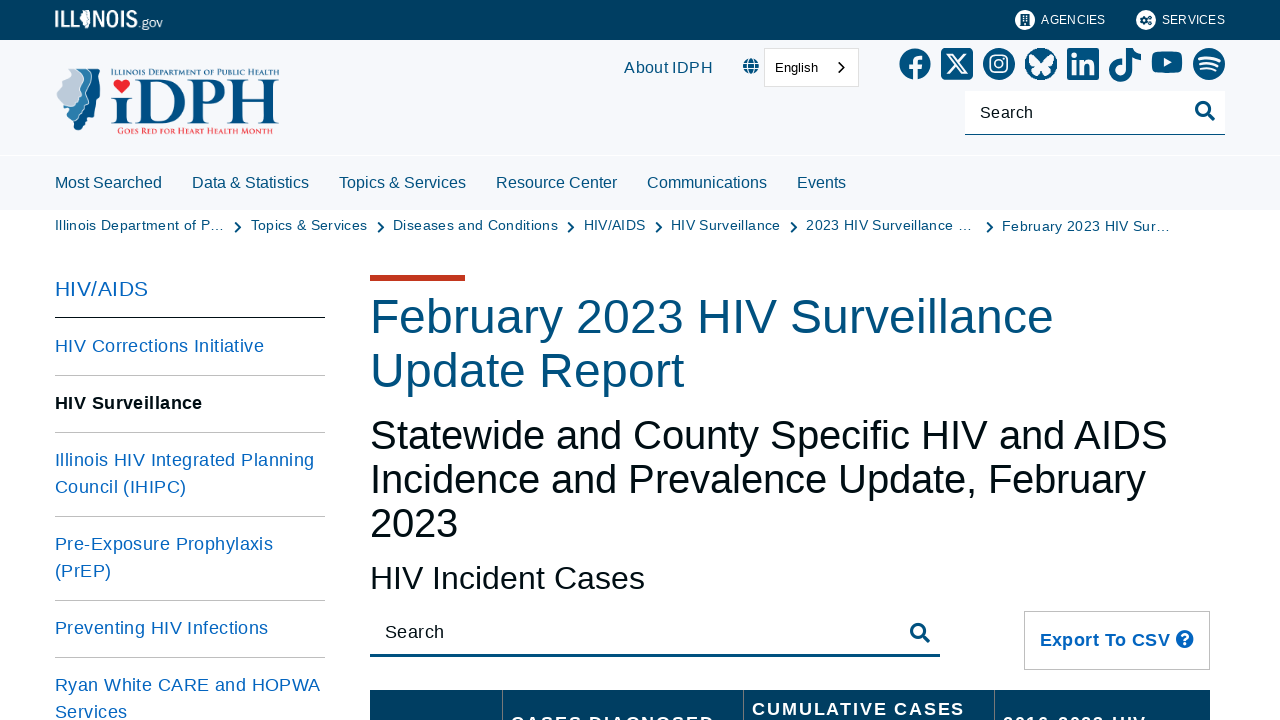

Scrolled down 700 pixels to view the data table
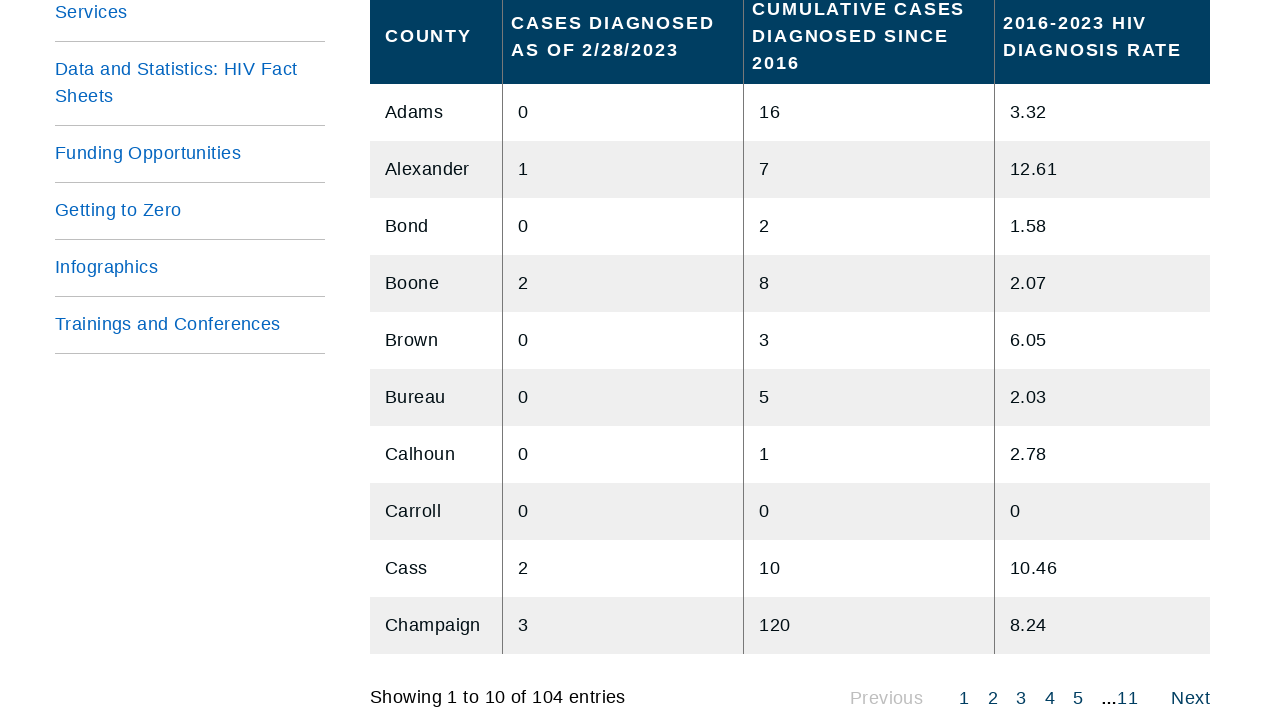

Data table with ID 'DataTables_Table_0' loaded successfully
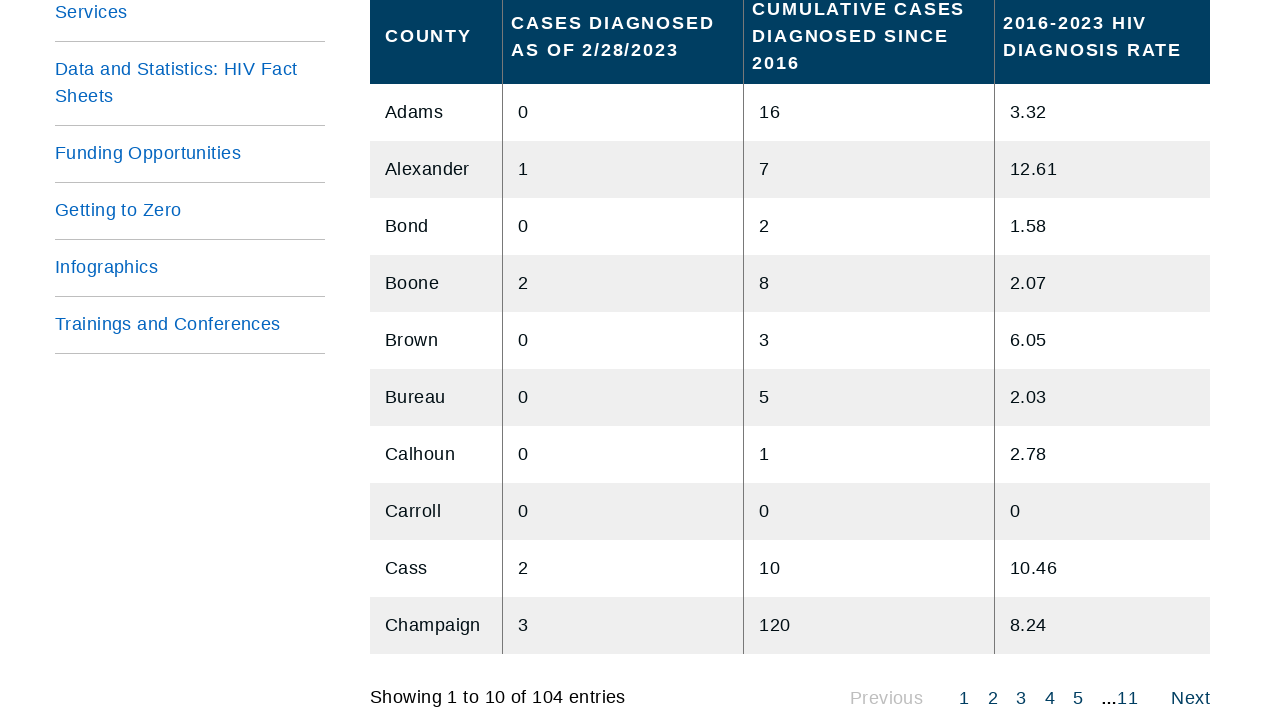

Verified that data table contains rows with data in the tbody element
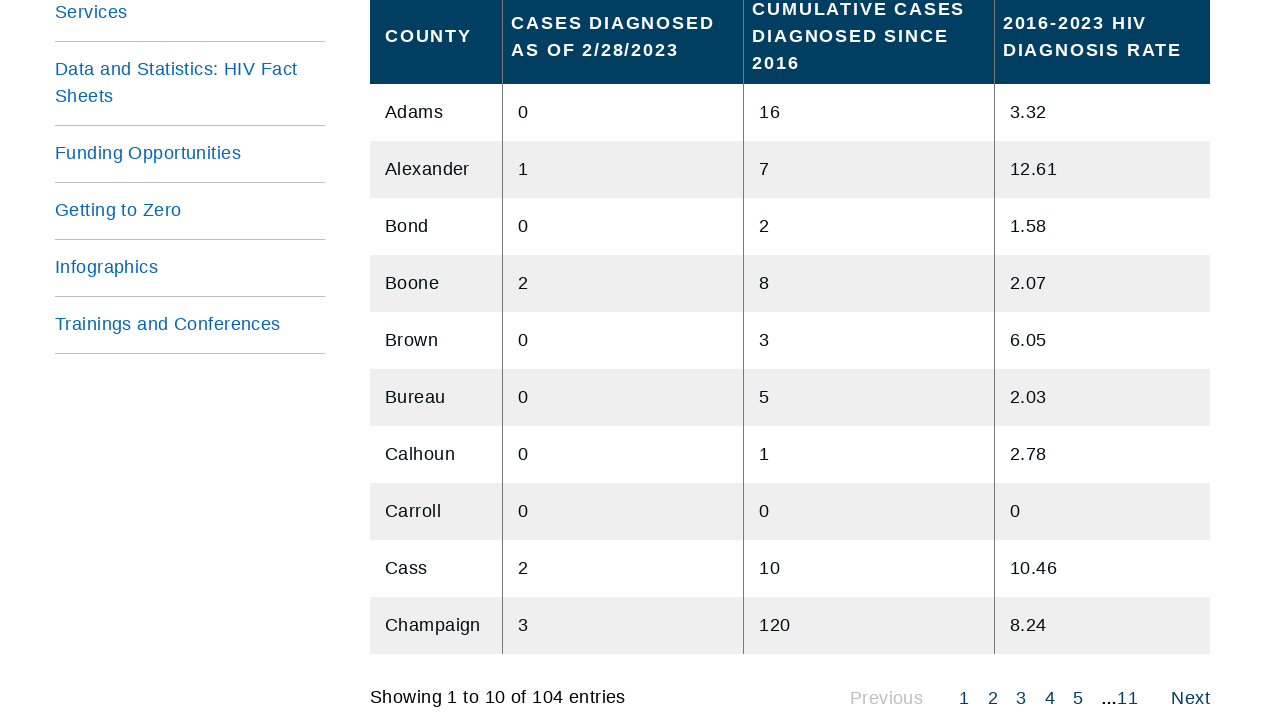

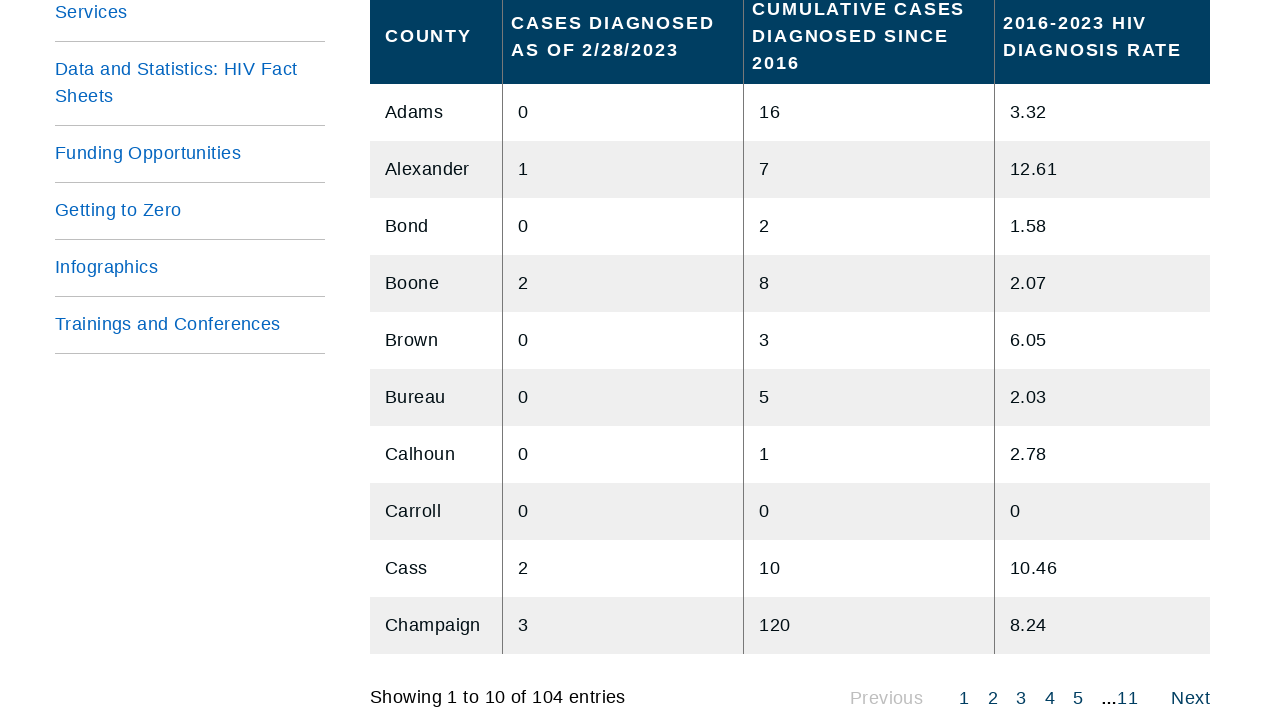